Navigates to a parking calculator website and verifies the page loads by checking for page content

Starting URL: http://www.shino.de/parkcalc/

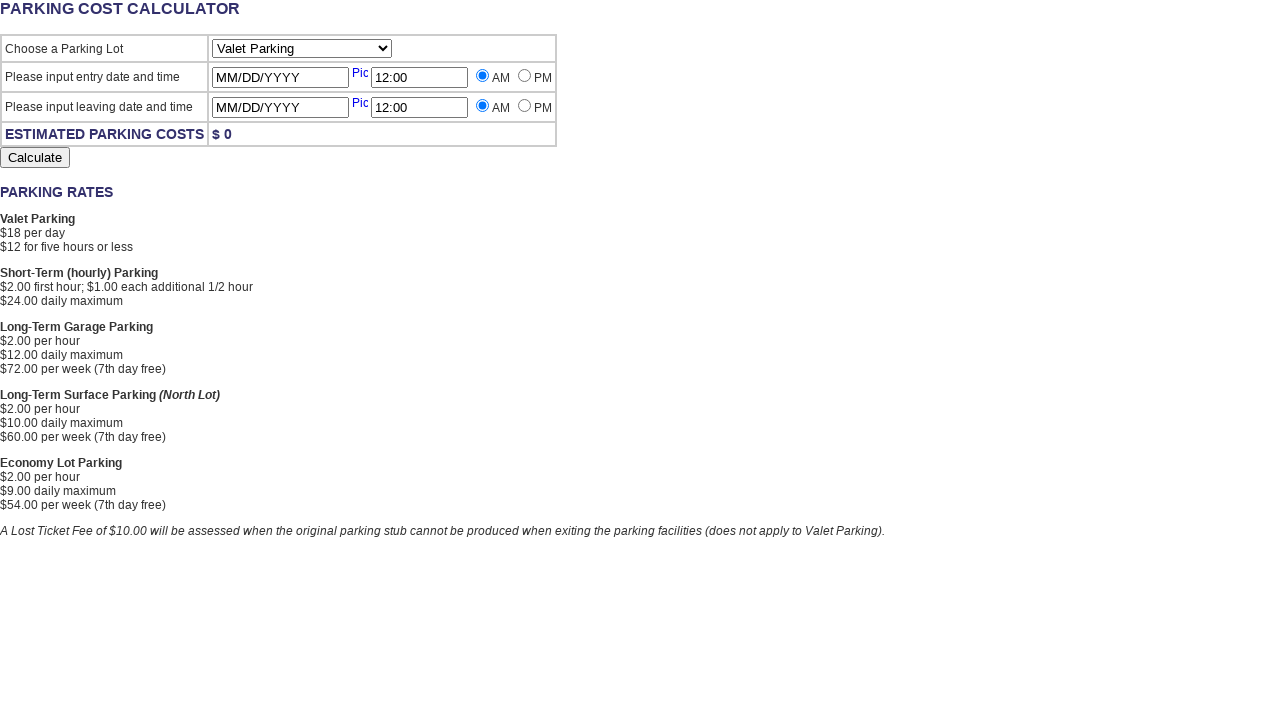

Navigated to parking calculator website
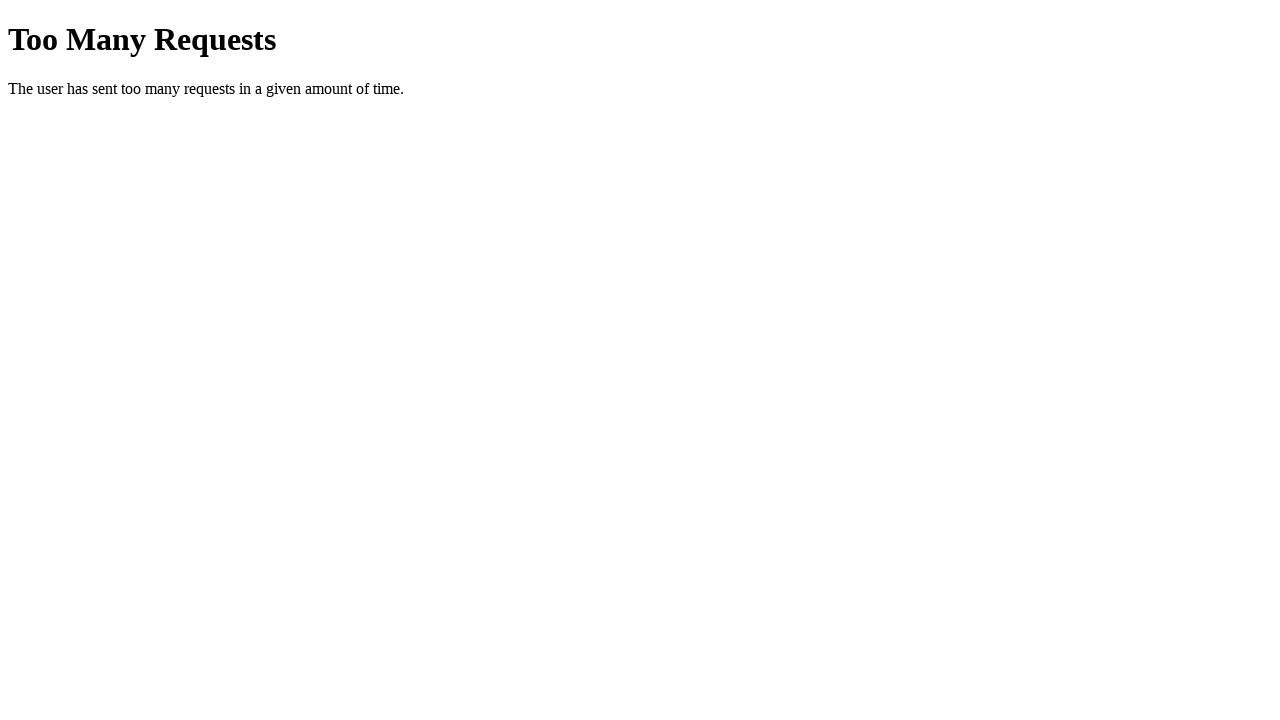

Page DOM content loaded
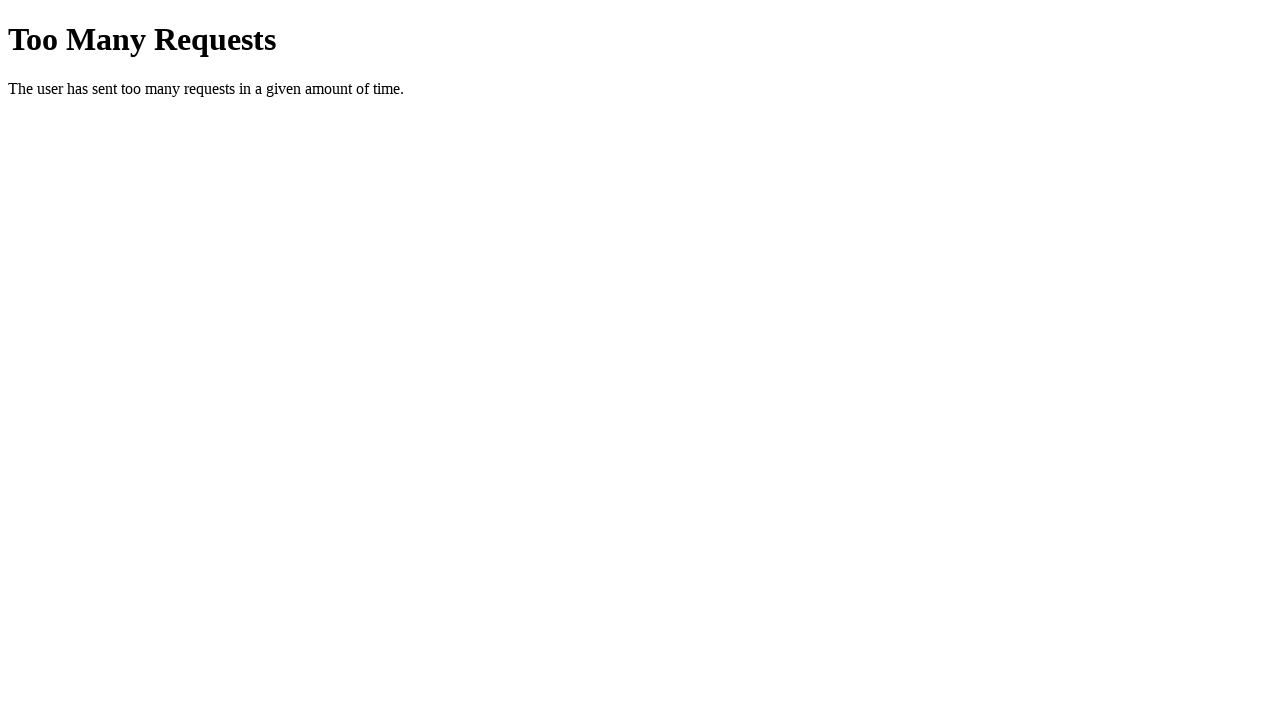

Retrieved page title: 429 Too Many Requests
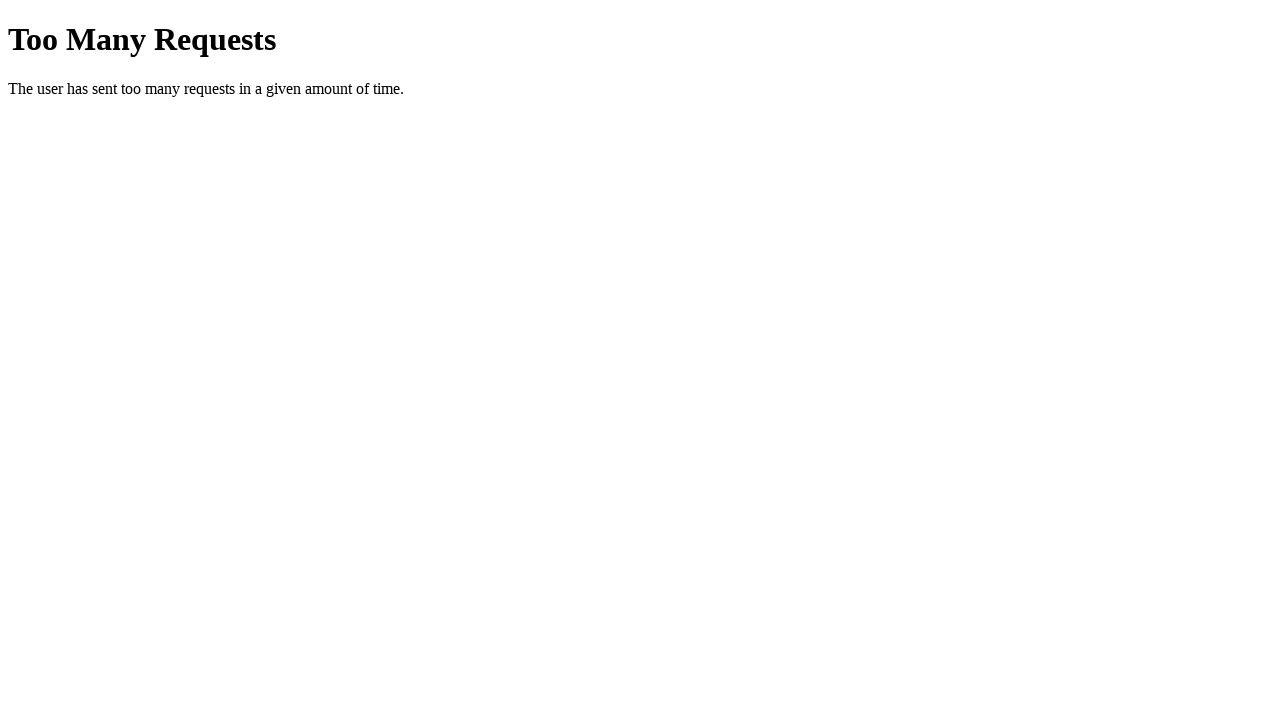

Printed page title to console
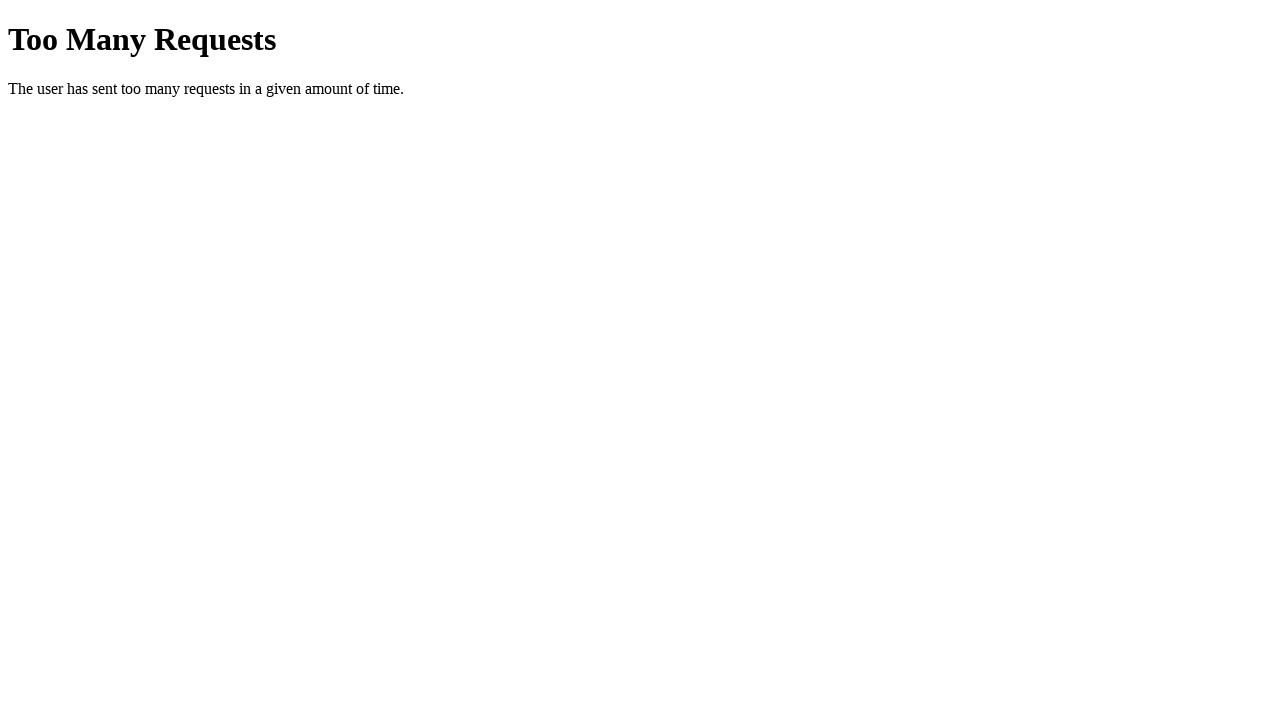

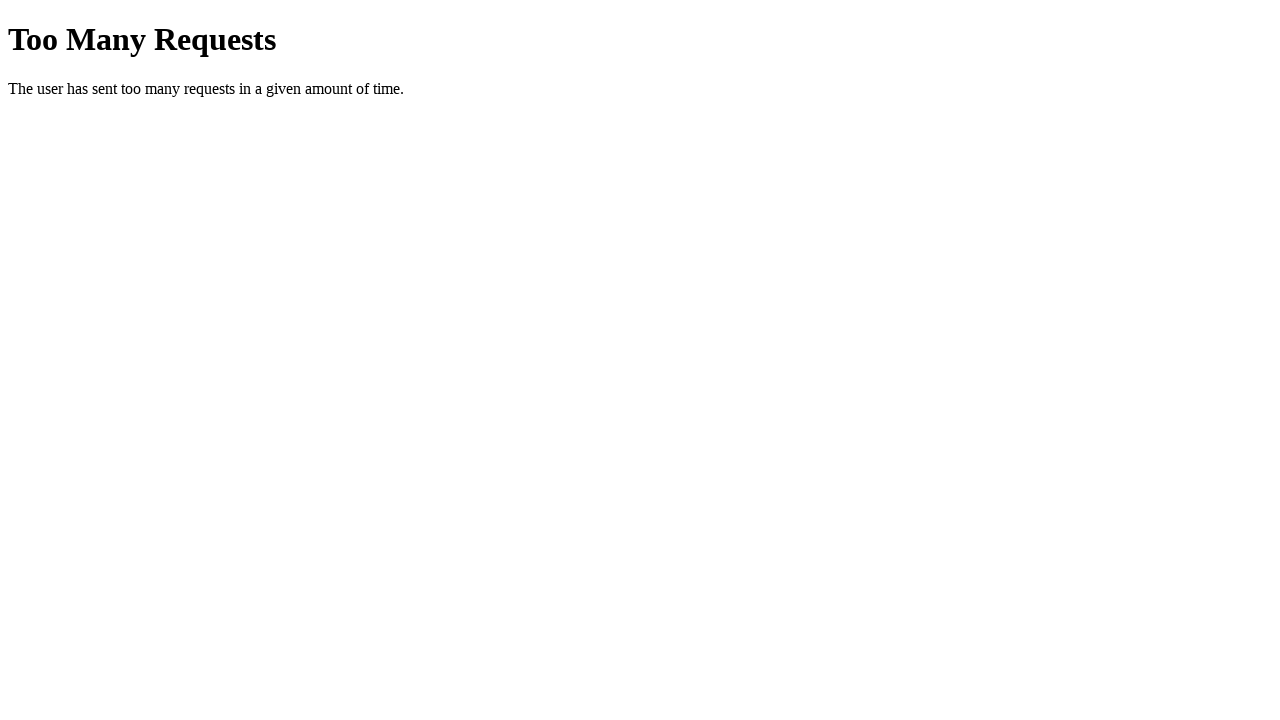